Tests an e-commerce shopping flow by searching for products, adding them to cart, proceeding to checkout, and applying a promo code

Starting URL: https://rahulshettyacademy.com/seleniumPractise/#/

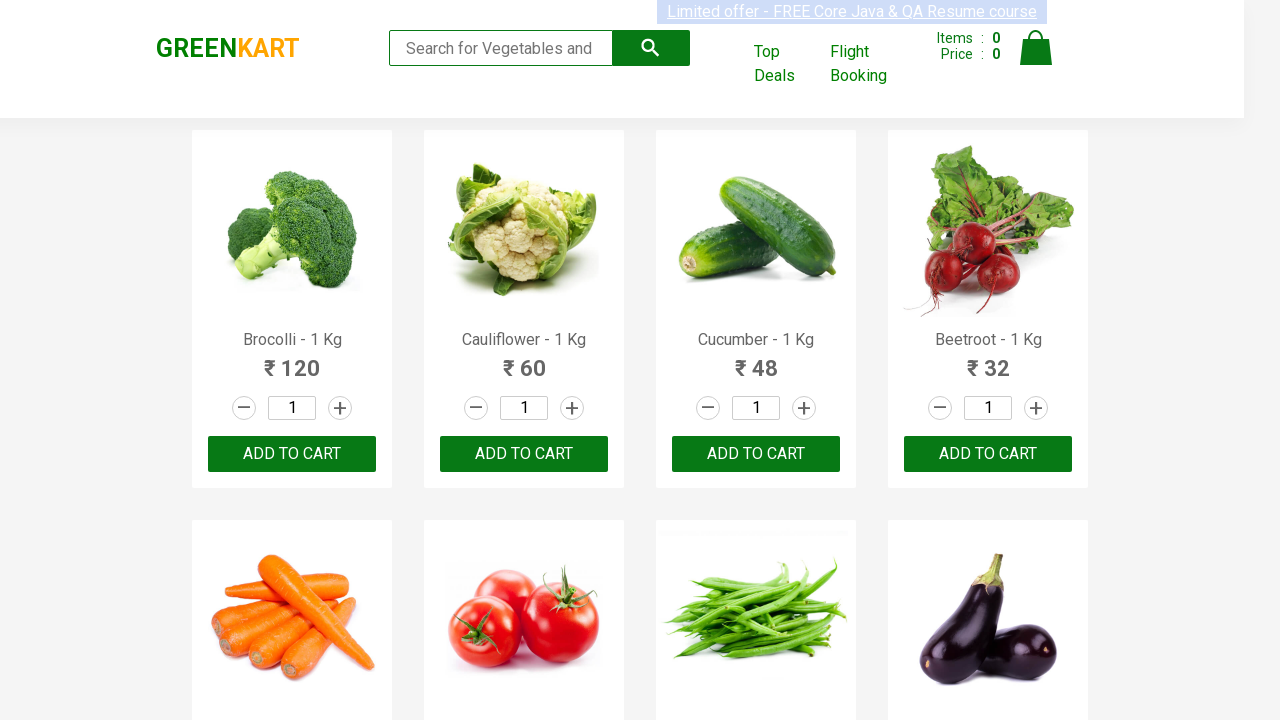

Filled search field with 'ber' to search for products on input.search-keyword
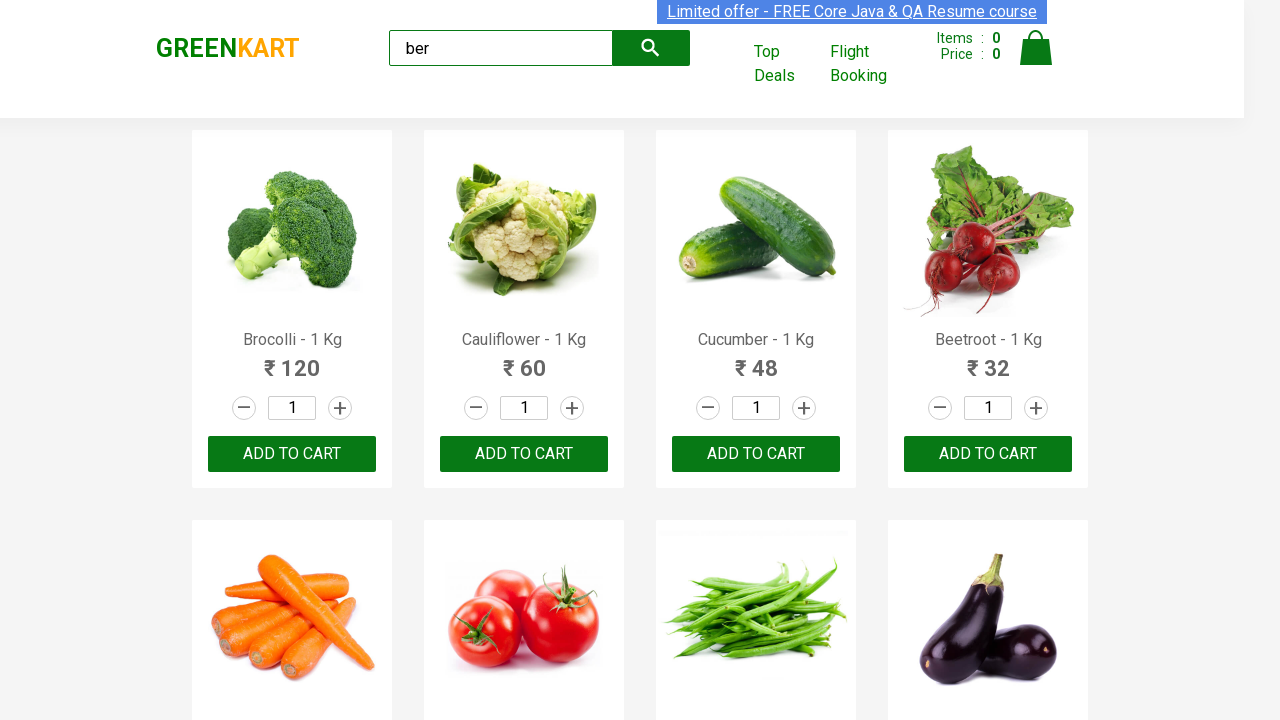

Waited 2 seconds for search results to load
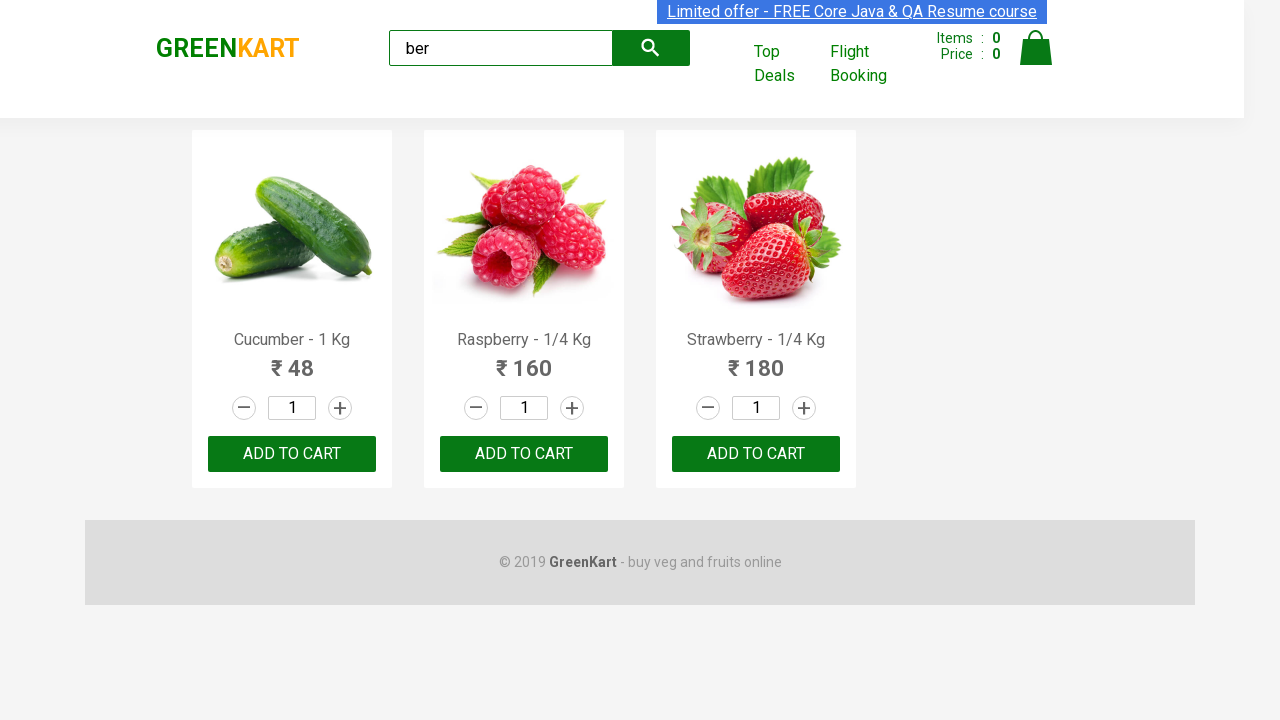

Retrieved all product elements from search results
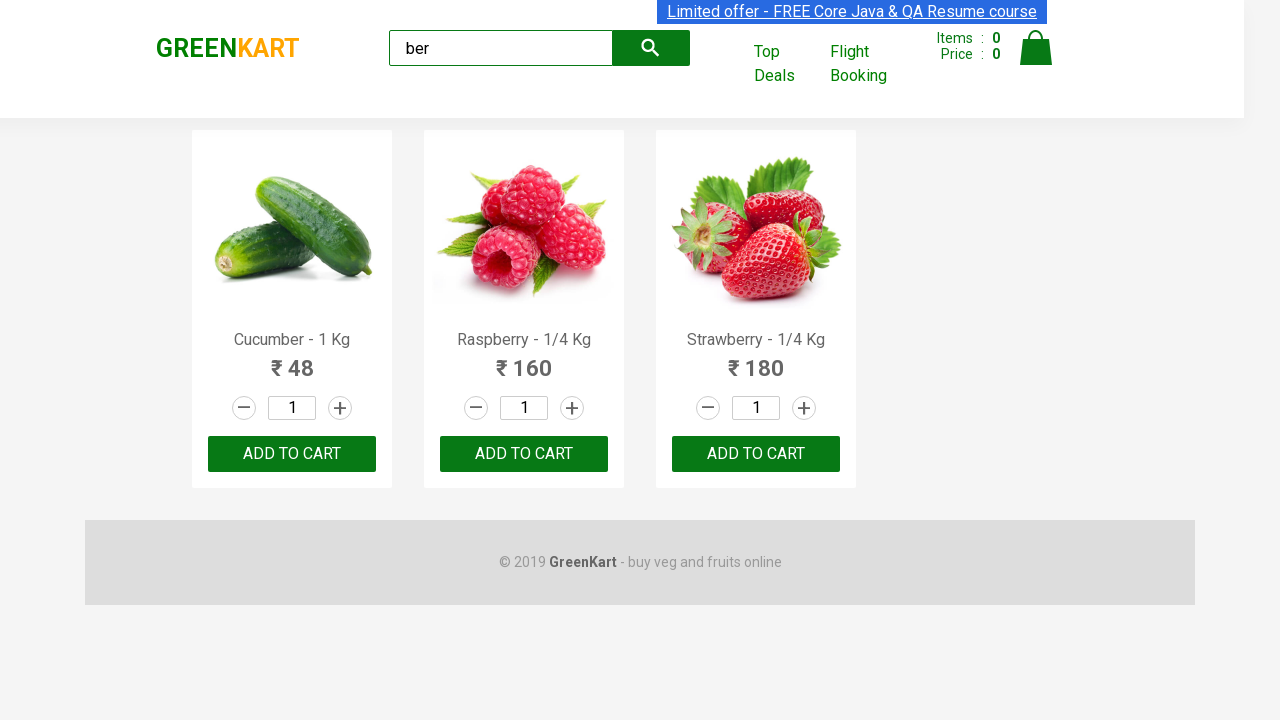

Verified that 3 products are displayed for 'ber' search
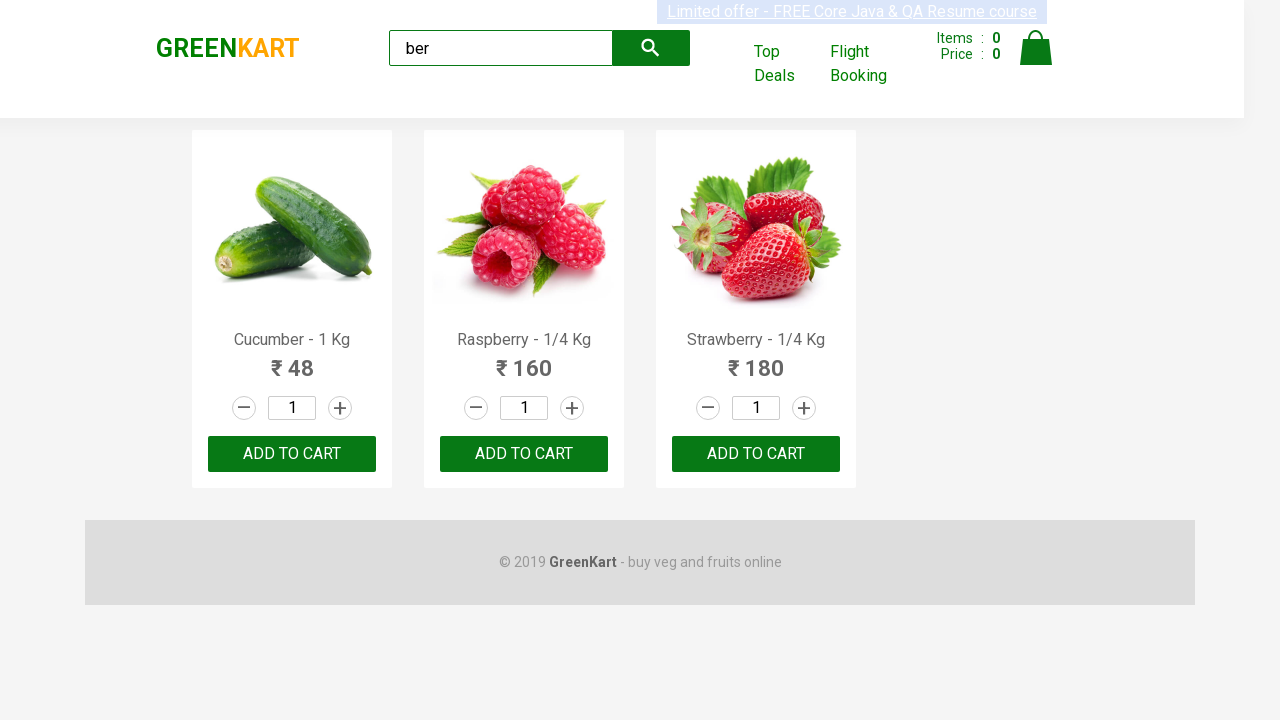

Retrieved all 'Add to Cart' buttons for filtered products
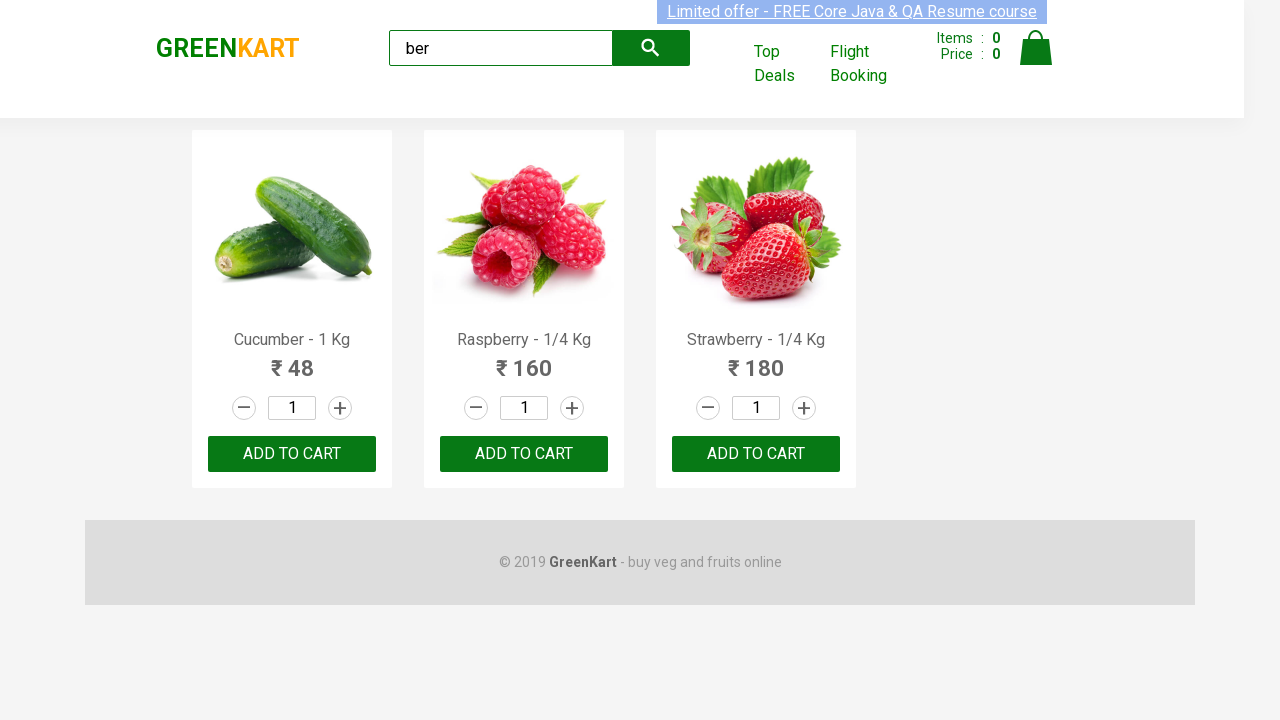

Clicked 'Add to Cart' button to add product to cart at (292, 454) on xpath=//div[@class='product-action']/button >> nth=0
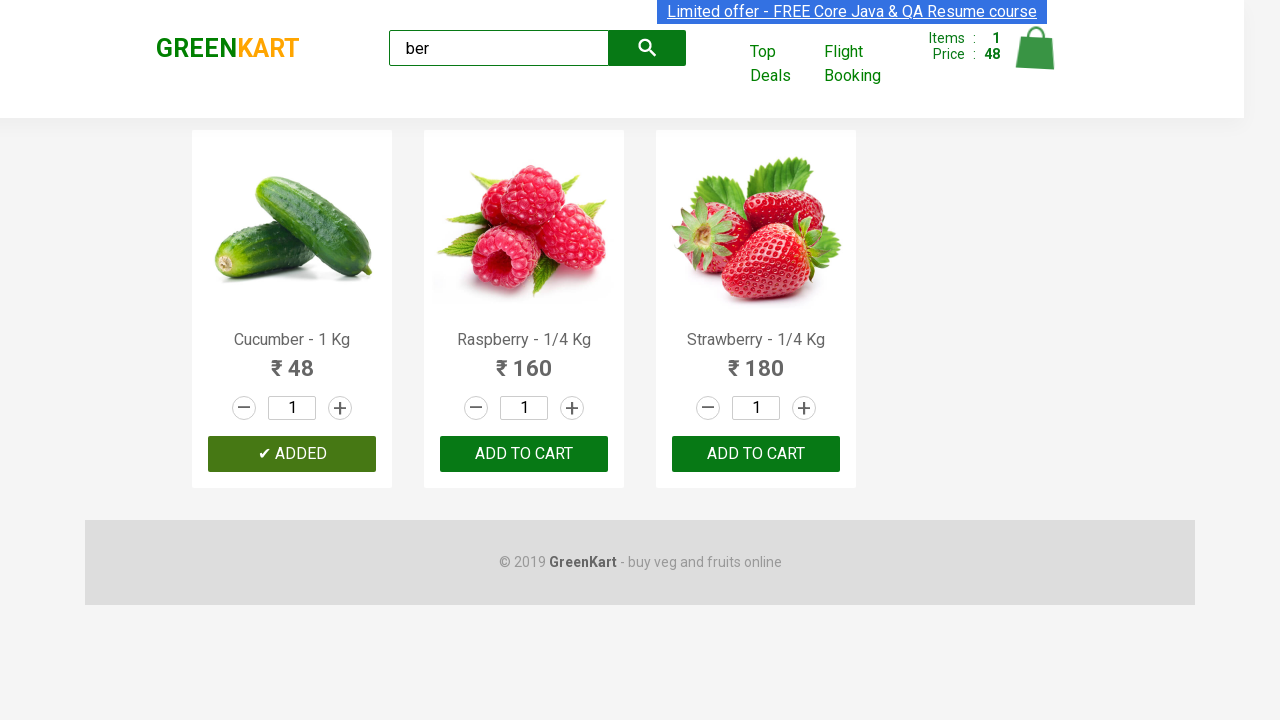

Clicked 'Add to Cart' button to add product to cart at (524, 454) on xpath=//div[@class='product-action']/button >> nth=1
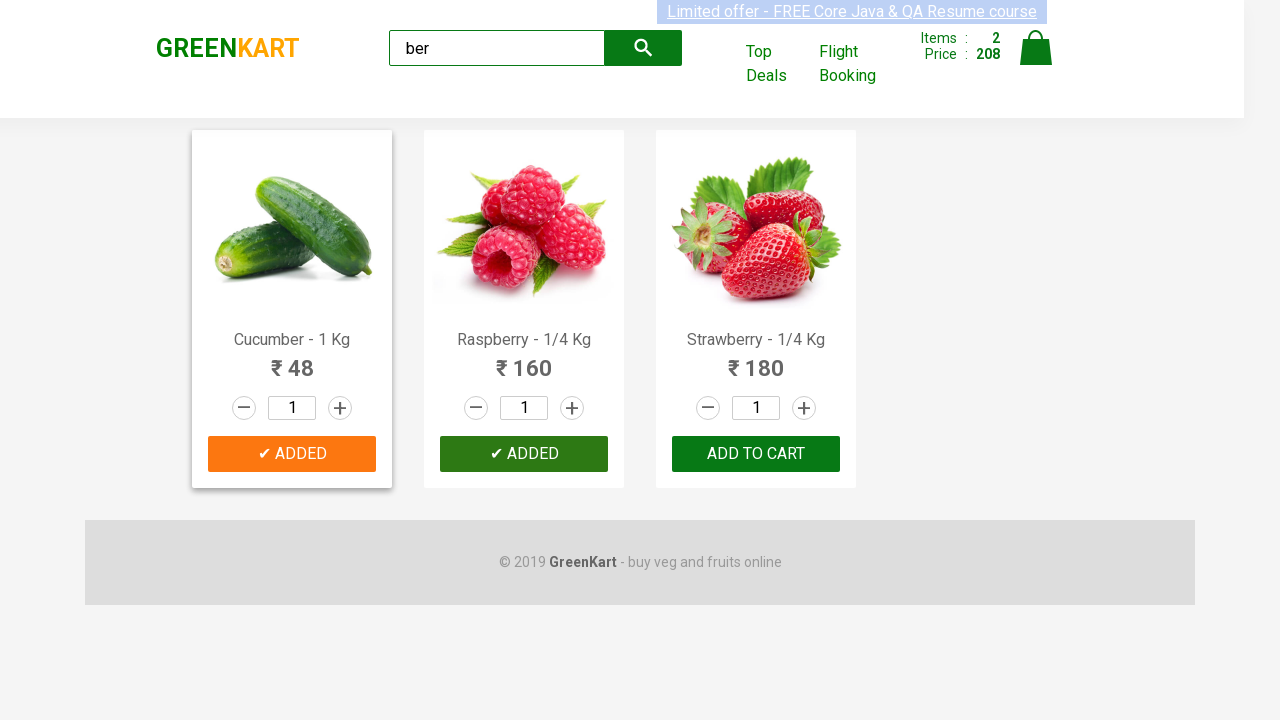

Clicked 'Add to Cart' button to add product to cart at (756, 454) on xpath=//div[@class='product-action']/button >> nth=2
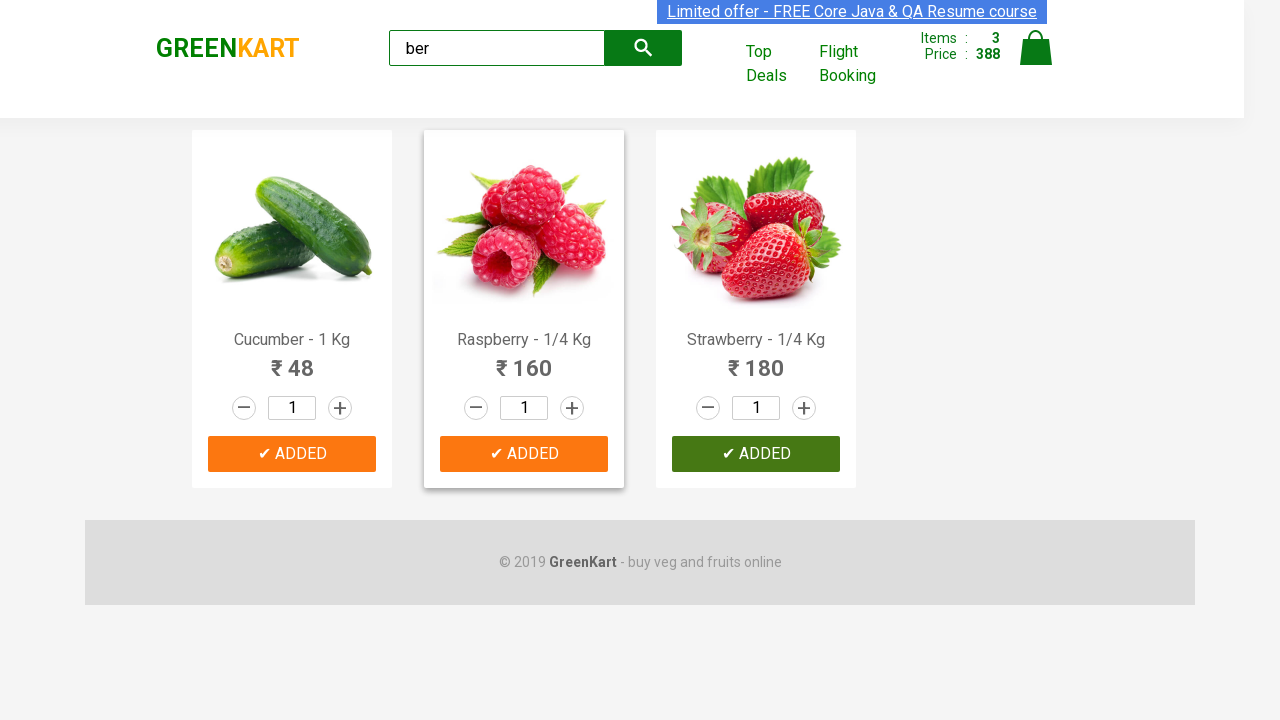

Clicked cart icon to navigate to cart page at (1036, 59) on a.cart-icon
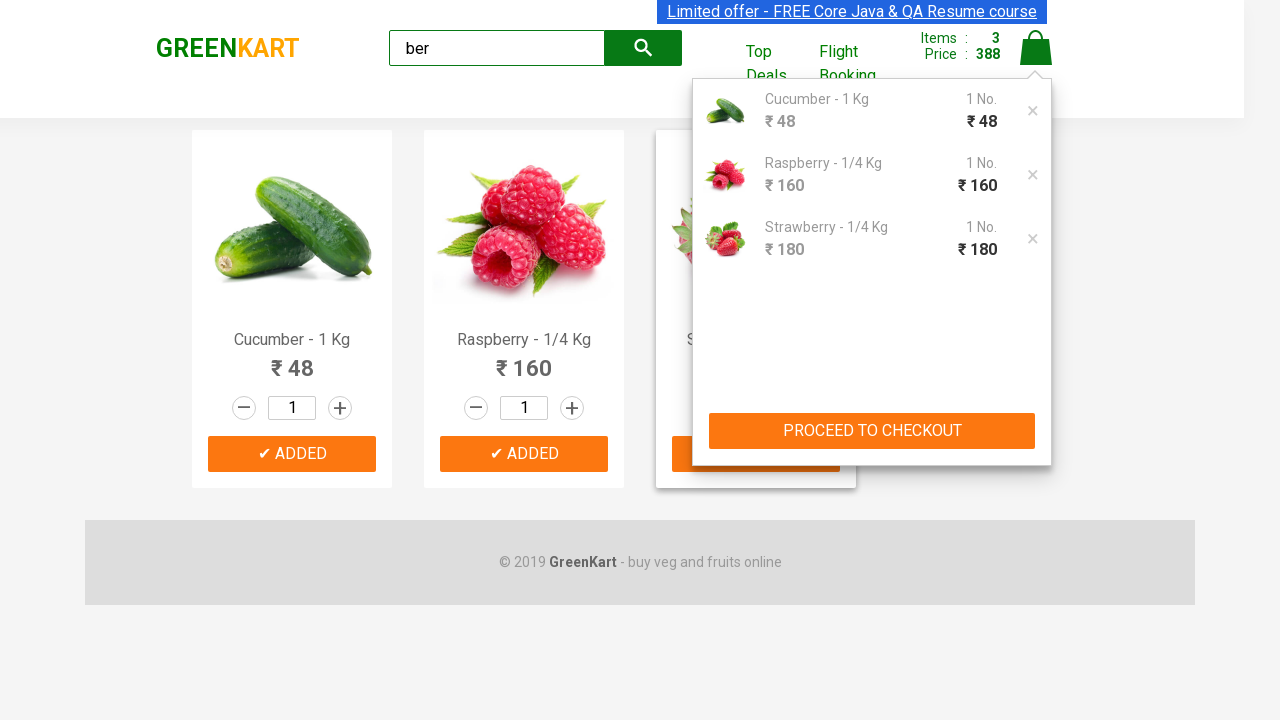

Clicked 'PROCEED TO CHECKOUT' button to proceed to checkout at (872, 431) on xpath=//button[text()='PROCEED TO CHECKOUT']
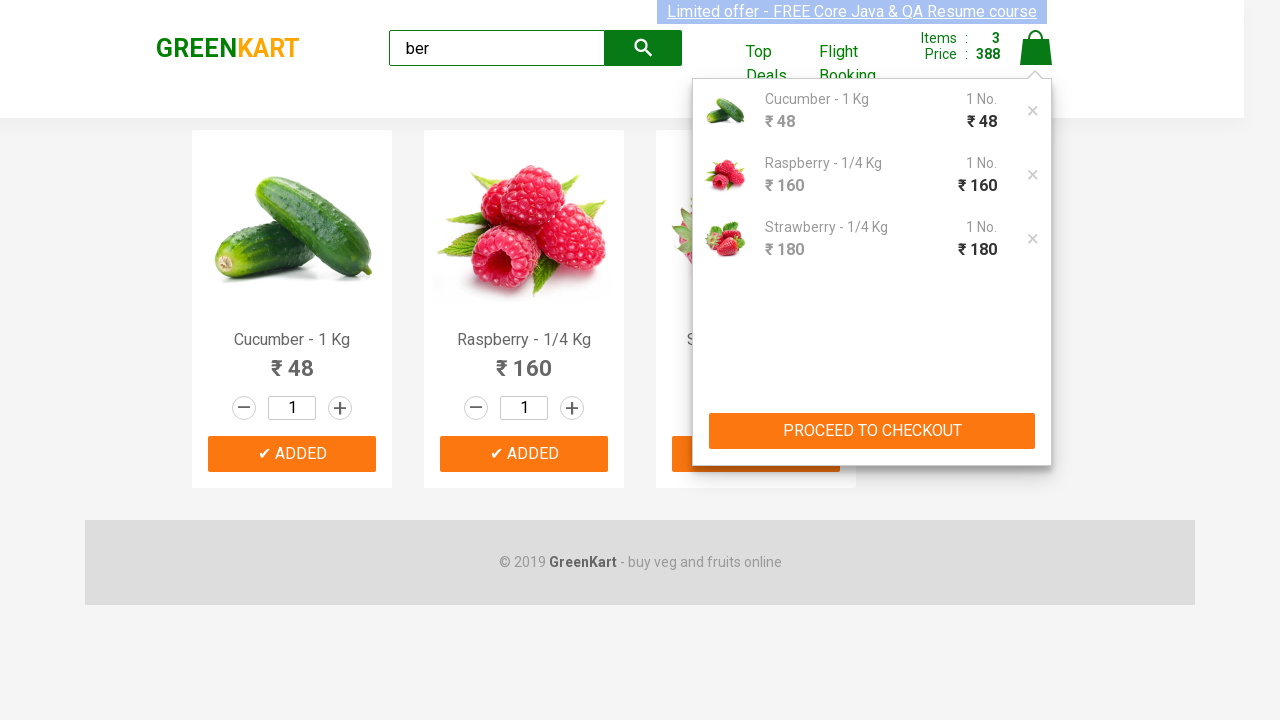

Filled promo code field with 'rahulshettyacademy' on .promoCode
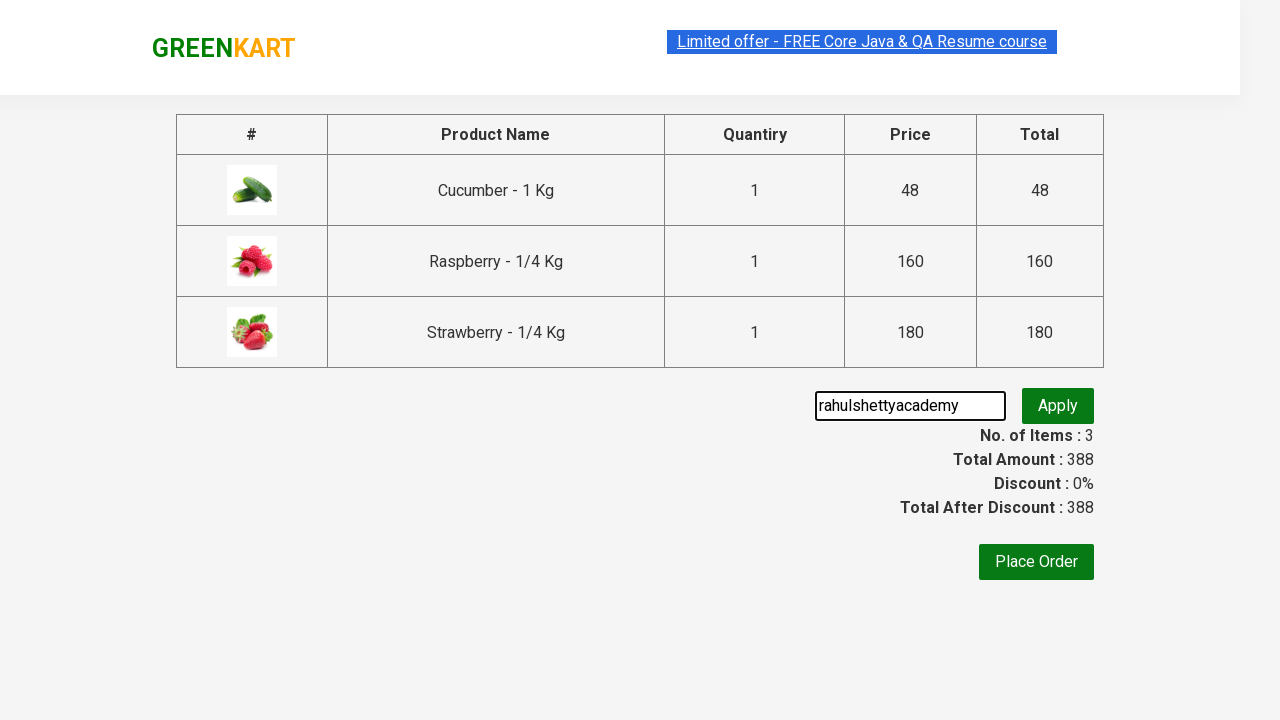

Clicked promo code apply button at (1058, 406) on .promoBtn
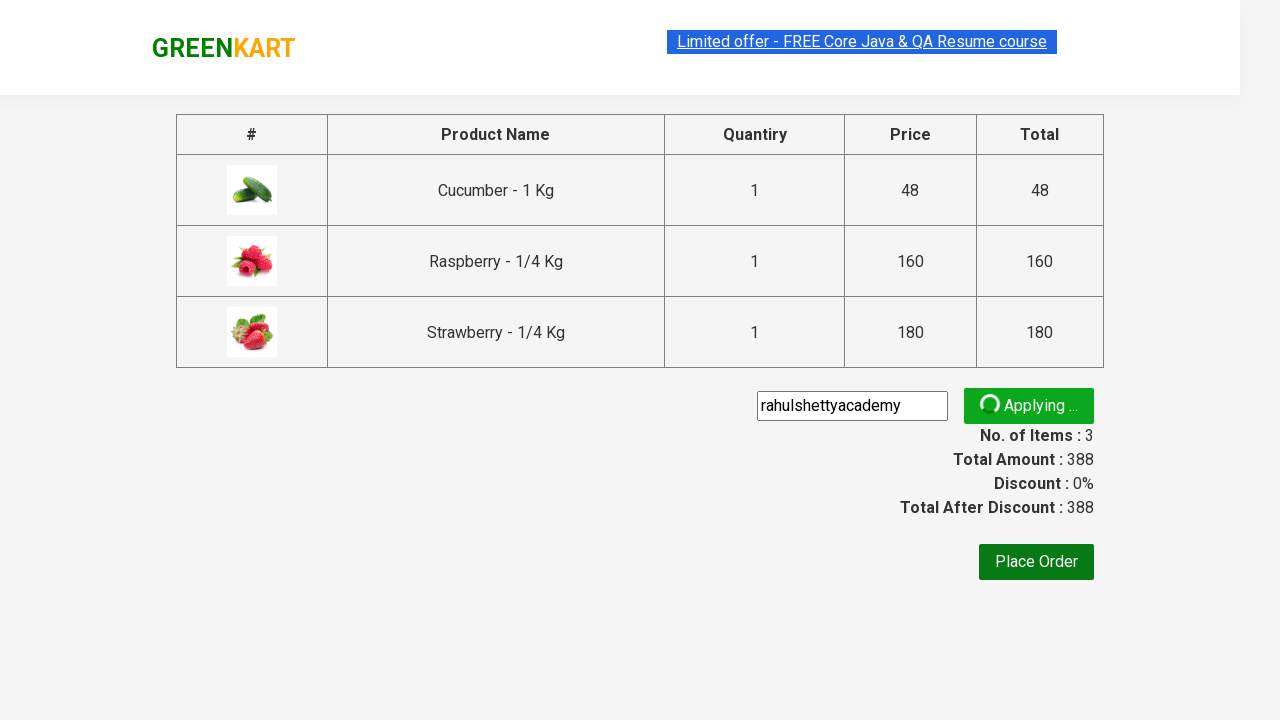

Waited for promo code confirmation message to appear
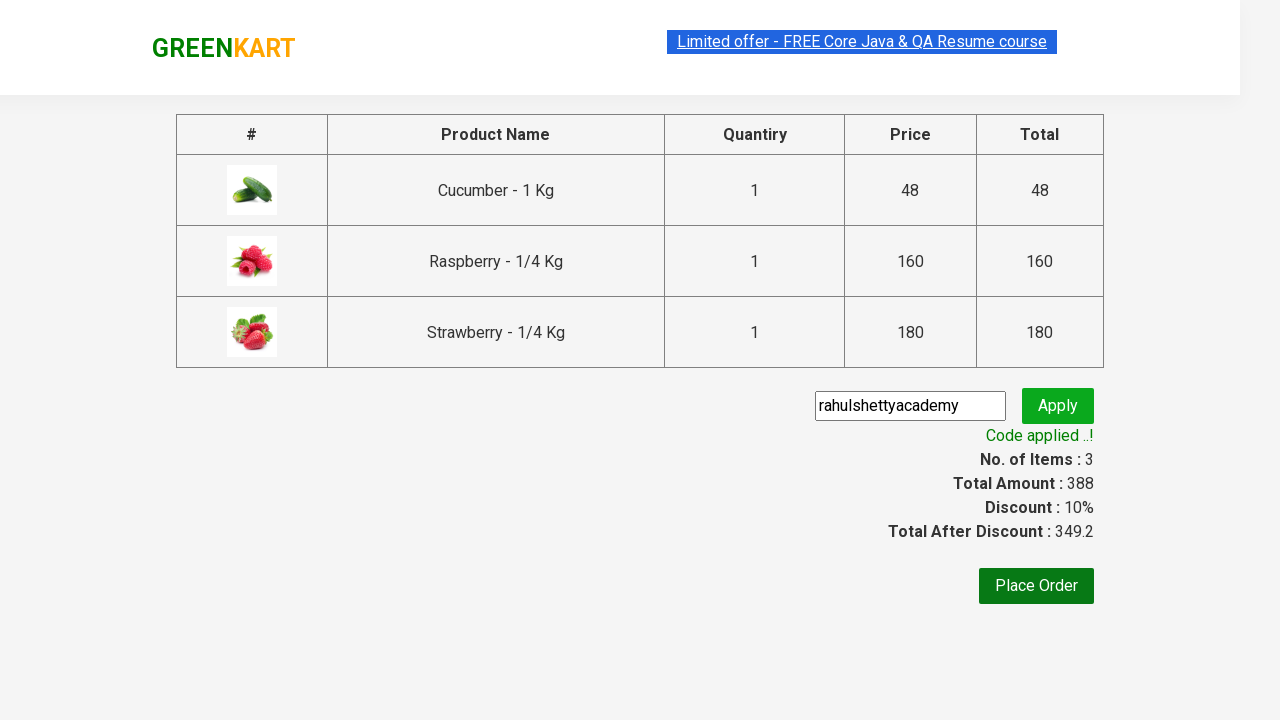

Retrieved promo code success message text
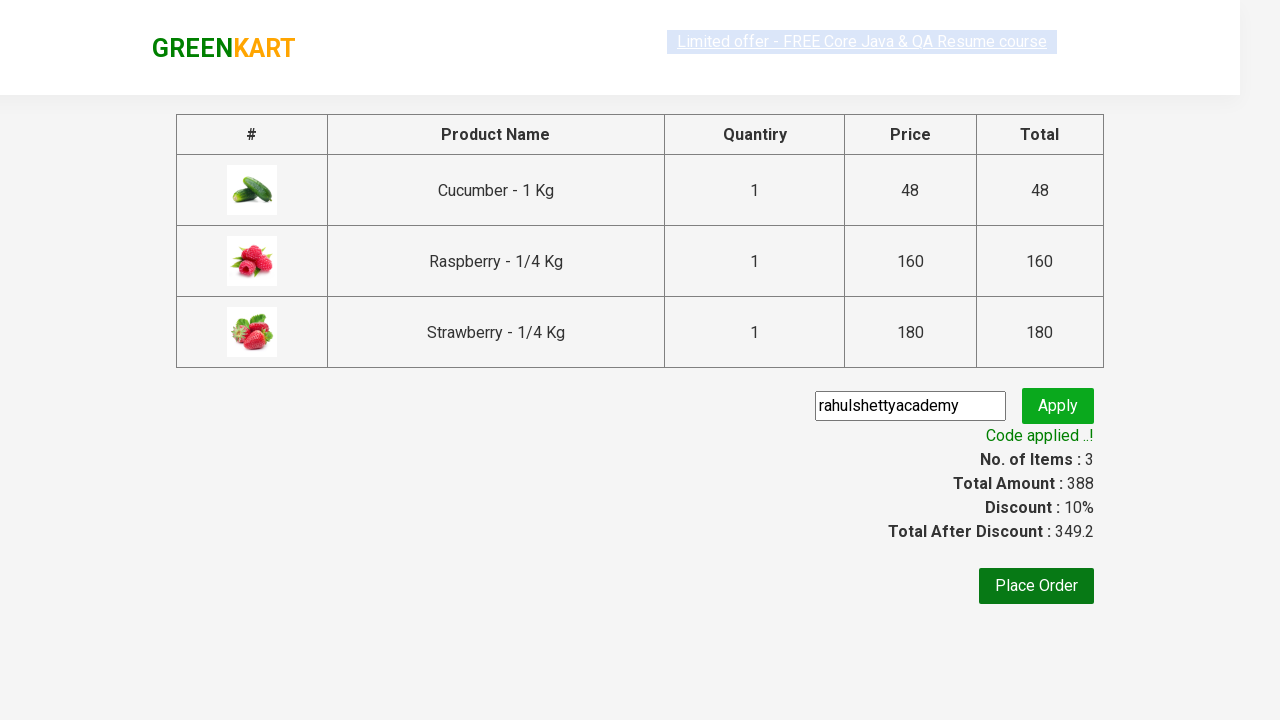

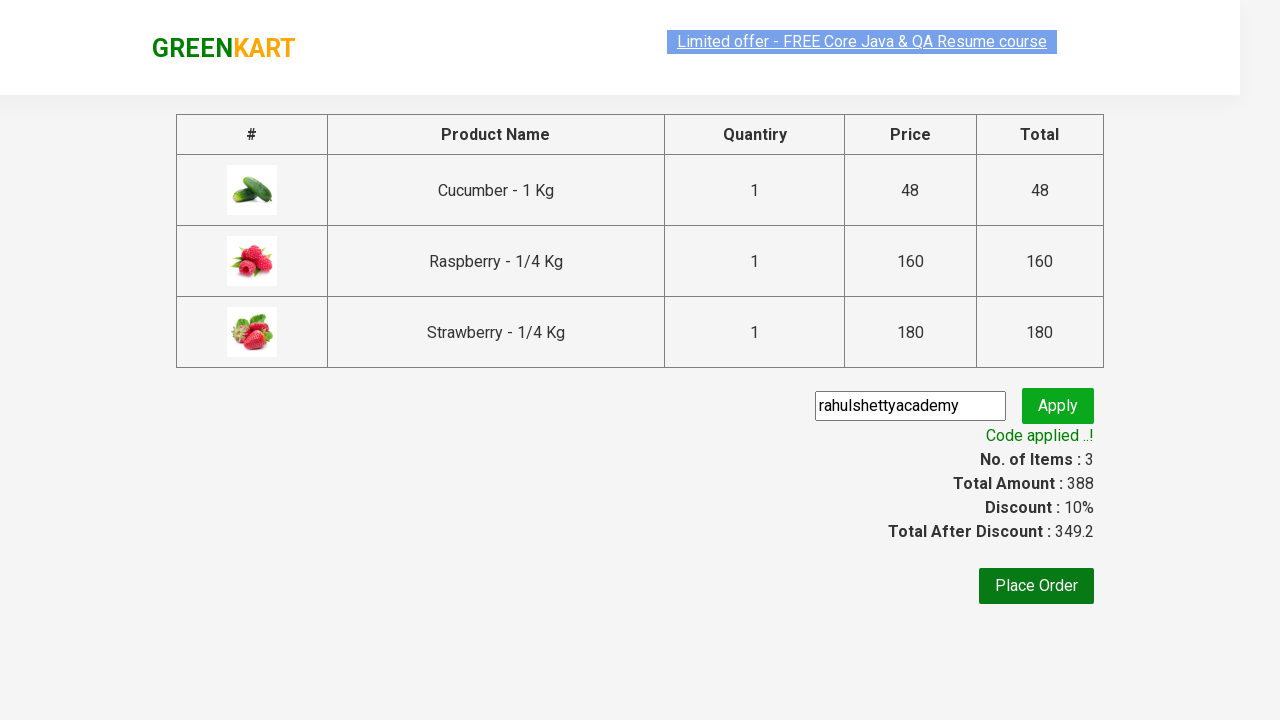